Navigates to the Selenium website and scrolls to bring the "News" heading into the visible area of the viewport.

Starting URL: https://www.selenium.dev/

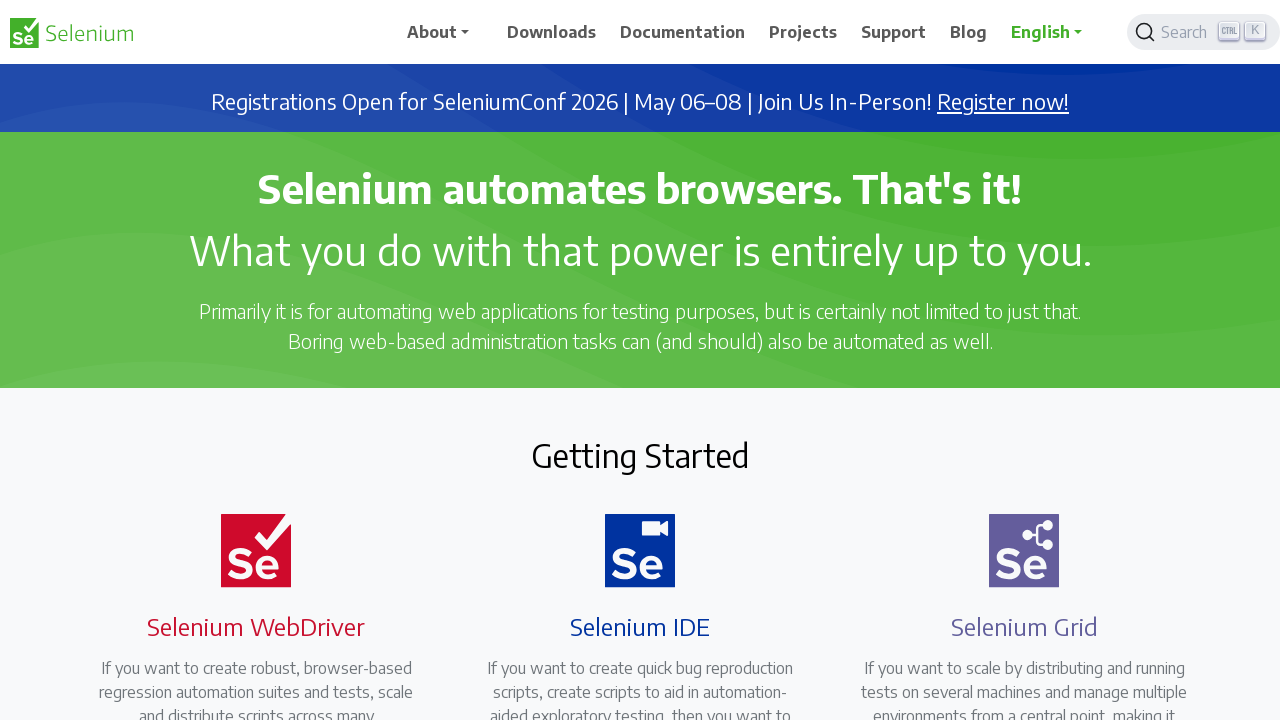

Navigated to Selenium website
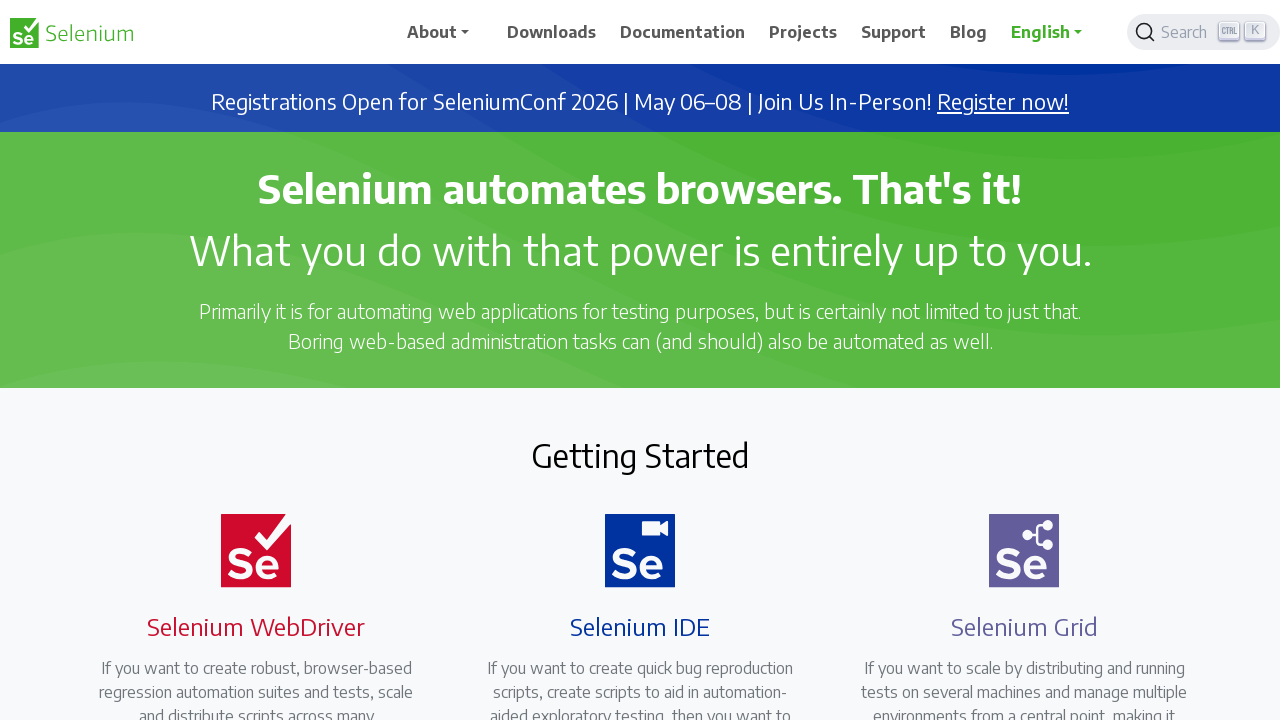

Located the News heading element
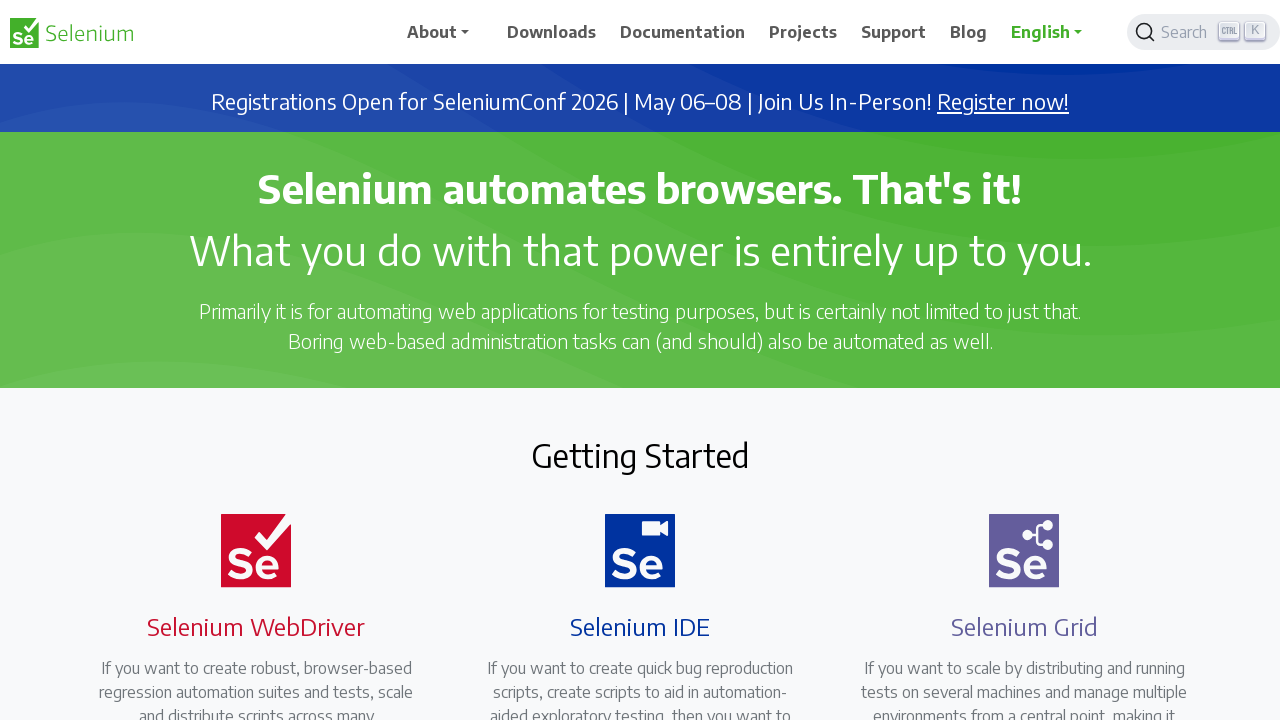

Scrolled News heading into visible area of viewport
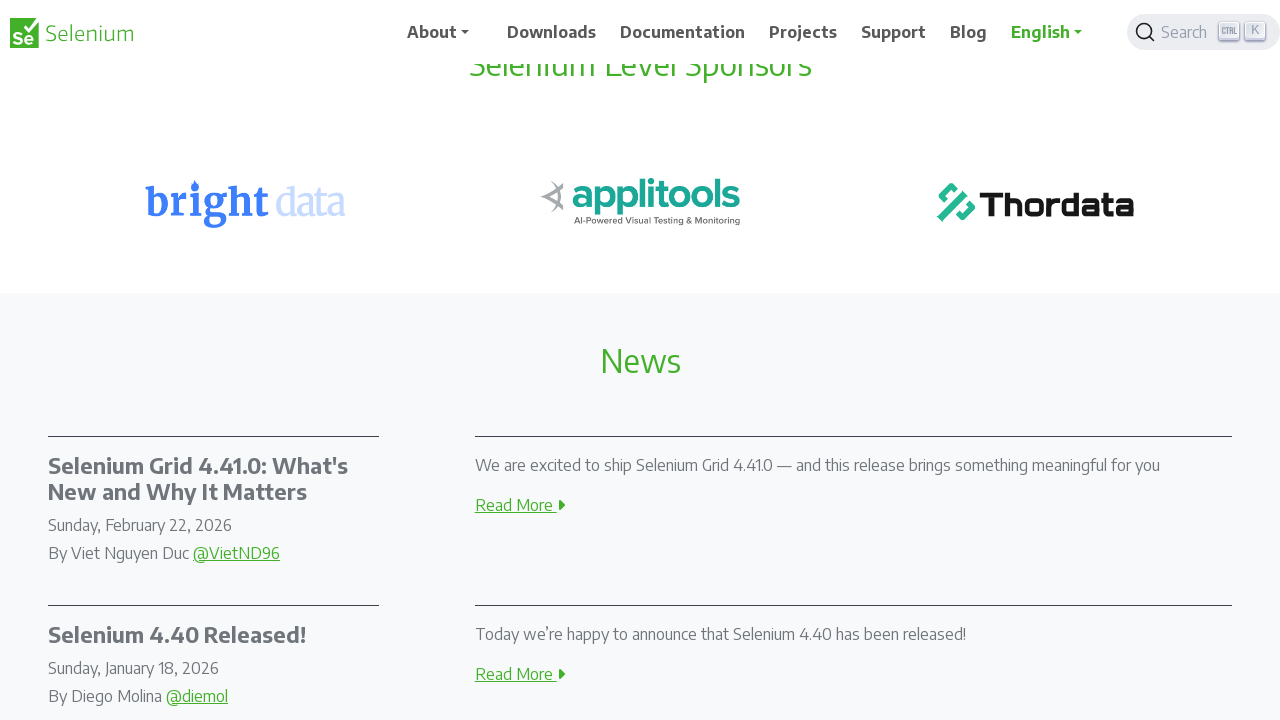

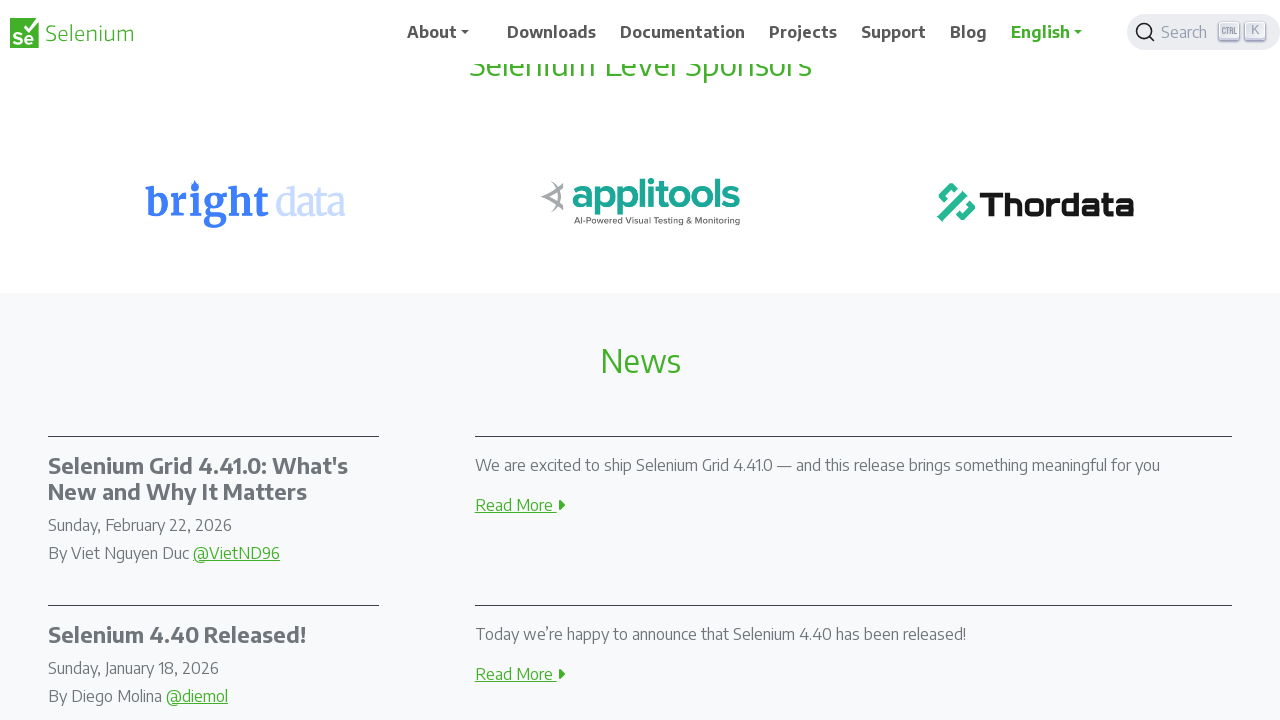